Tests clicking button elements using CSS selector and XPath

Starting URL: http://sahitest.com/demo/formTest.htm

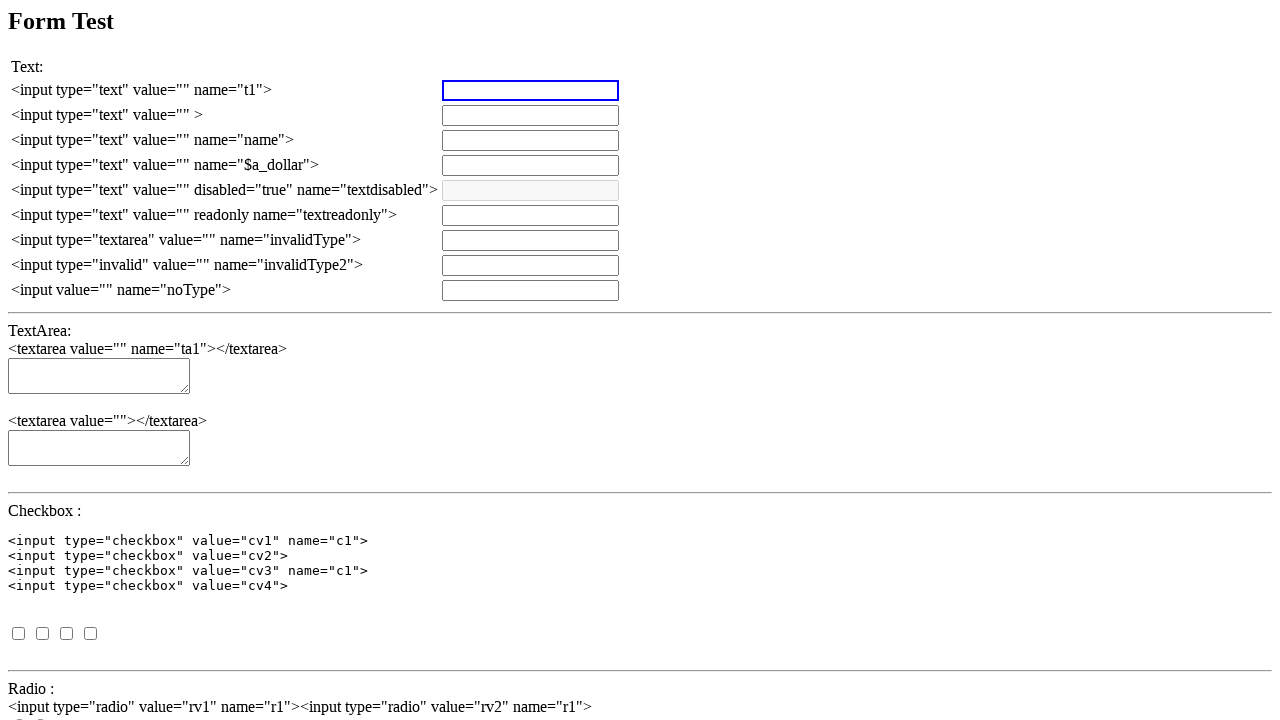

Set up dialog handler to accept alerts
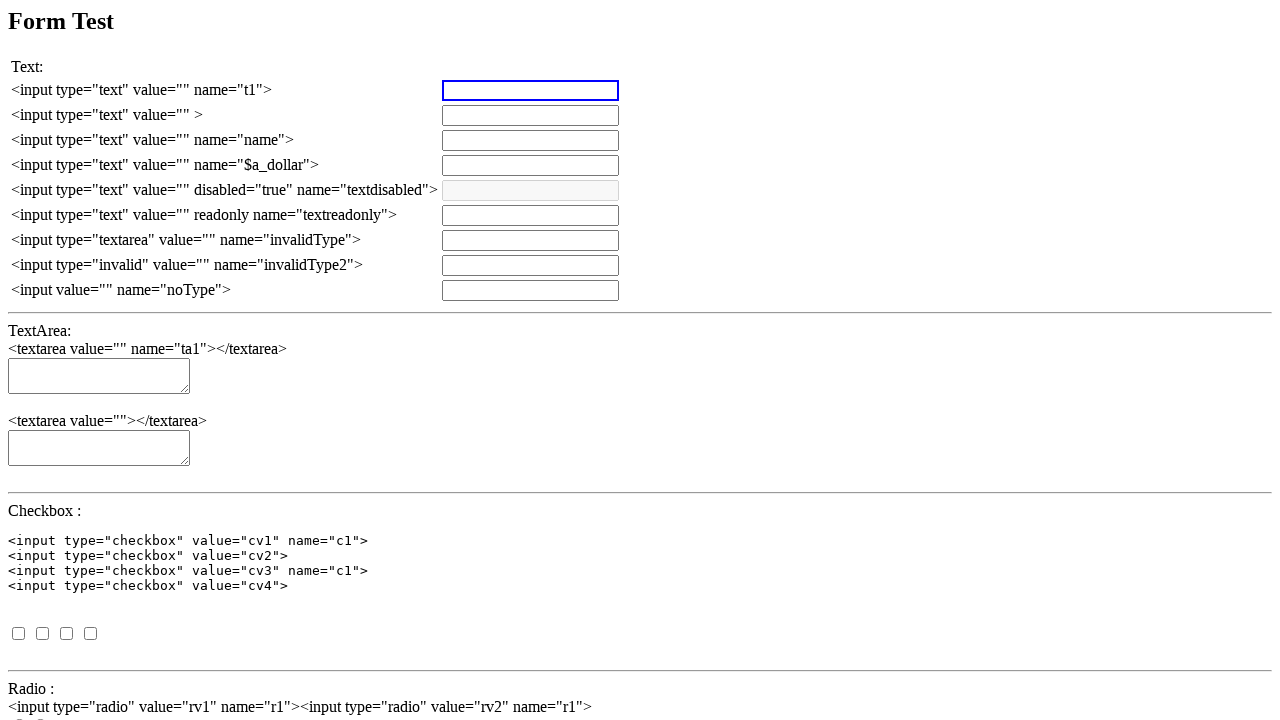

Clicked button element by ID selector at (49, 360) on #buttonId
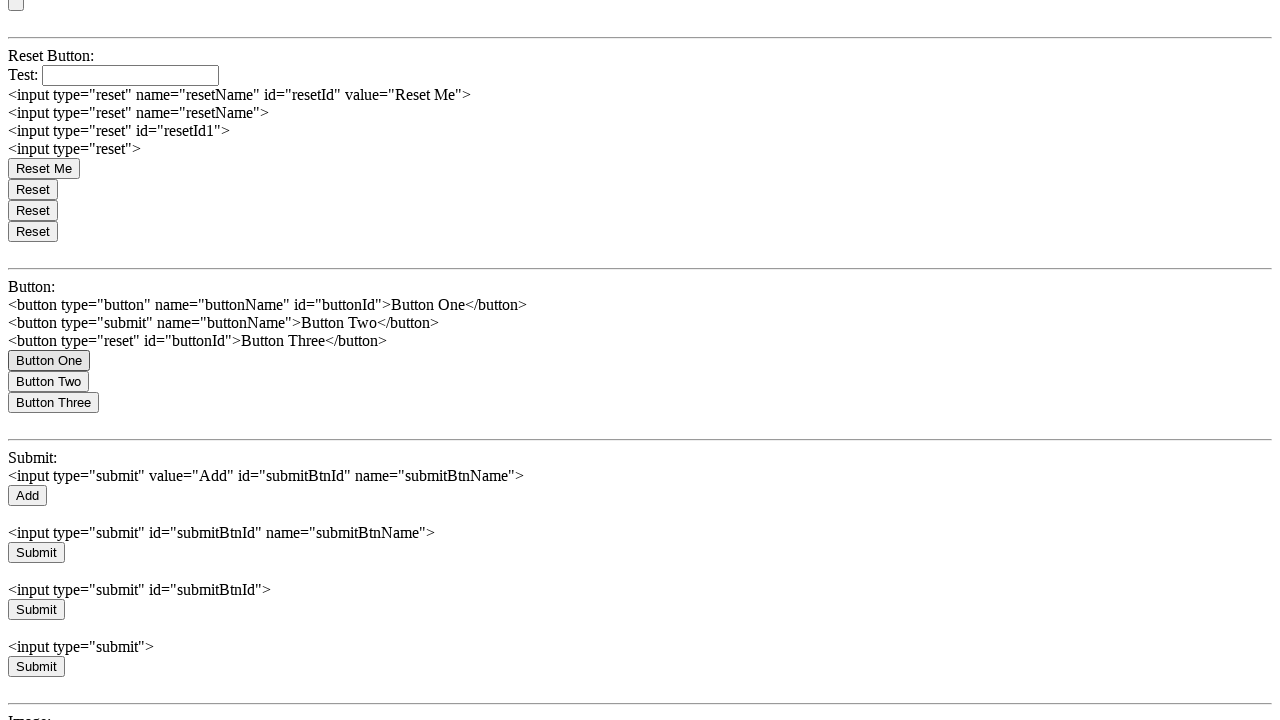

Clicked second button element using XPath at (48, 381) on xpath=/html/body/form/button[2]
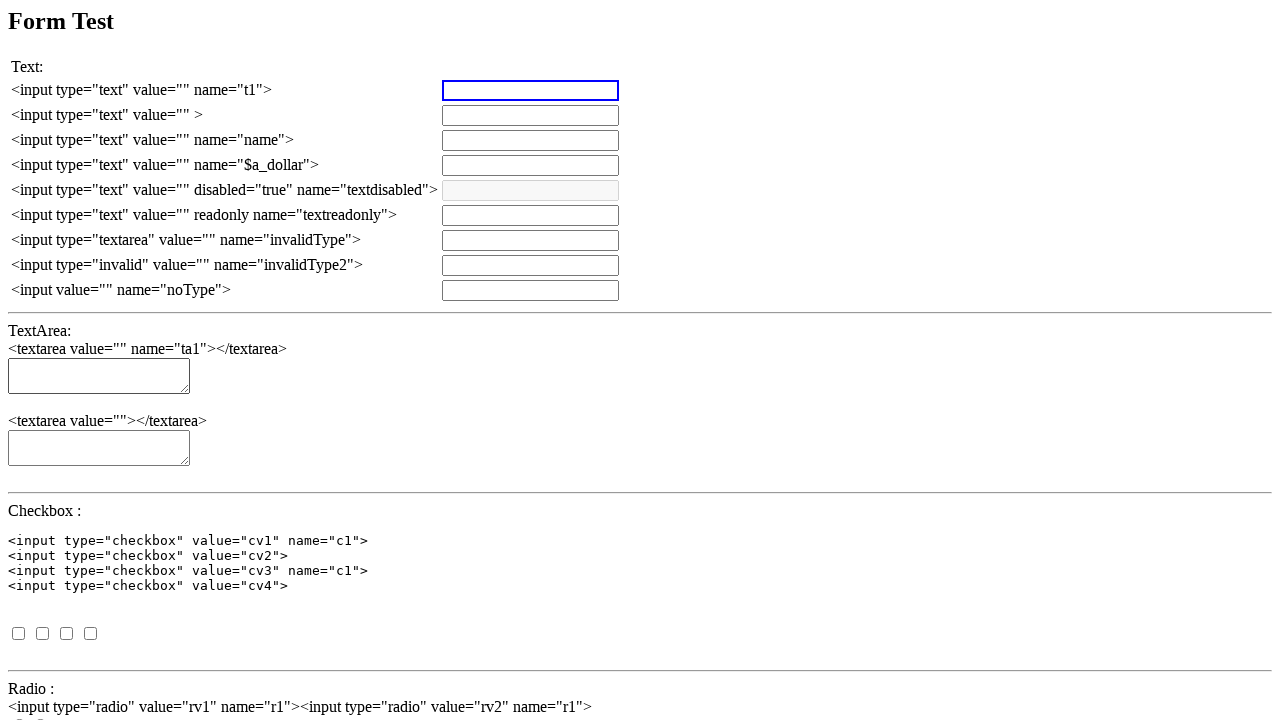

Clicked button element by ID using XPath selector at (49, 360) on xpath=//button[@id='buttonId']
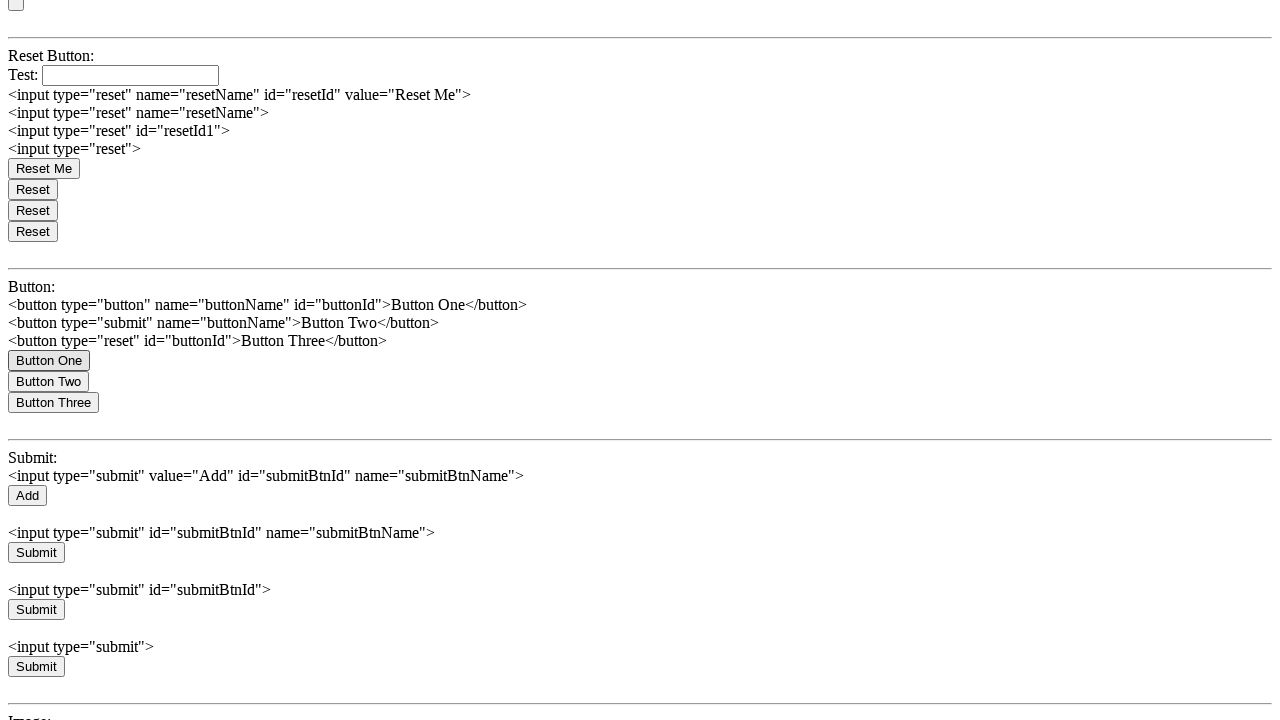

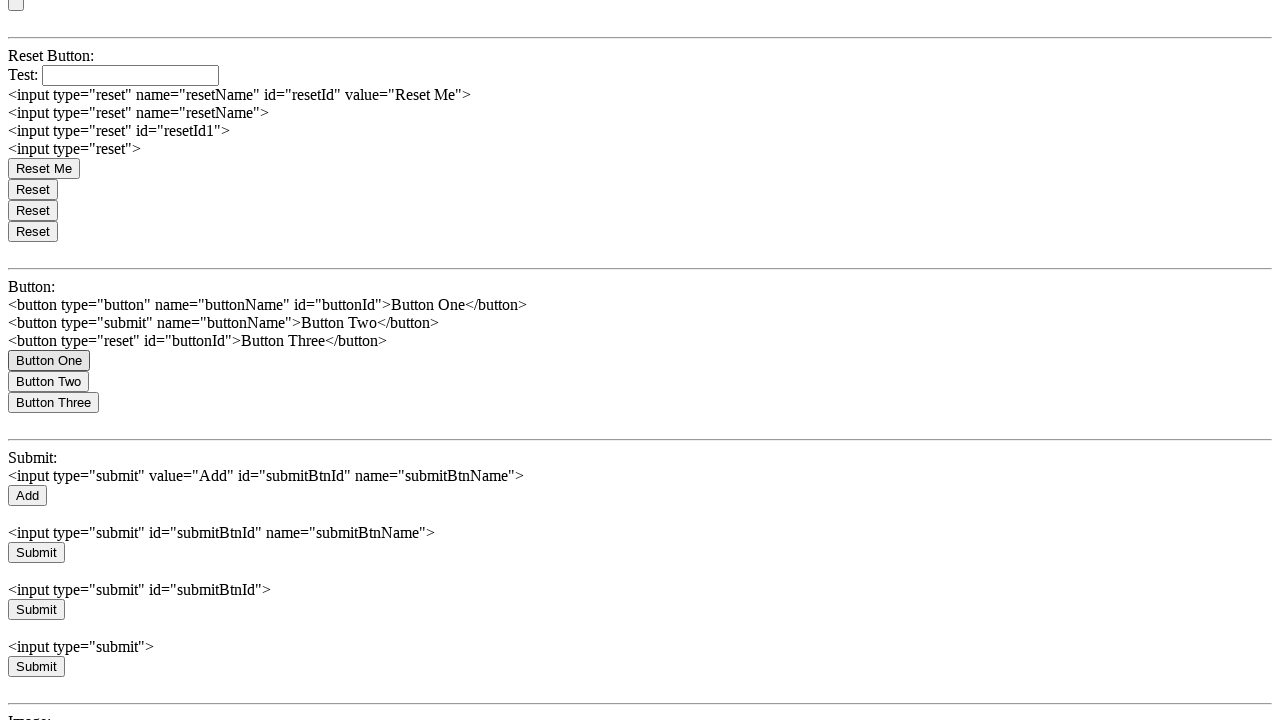